Verifies that product names, prices, and buttons are displayed correctly on the Flag Carriers page

Starting URL: https://www.glendale.com

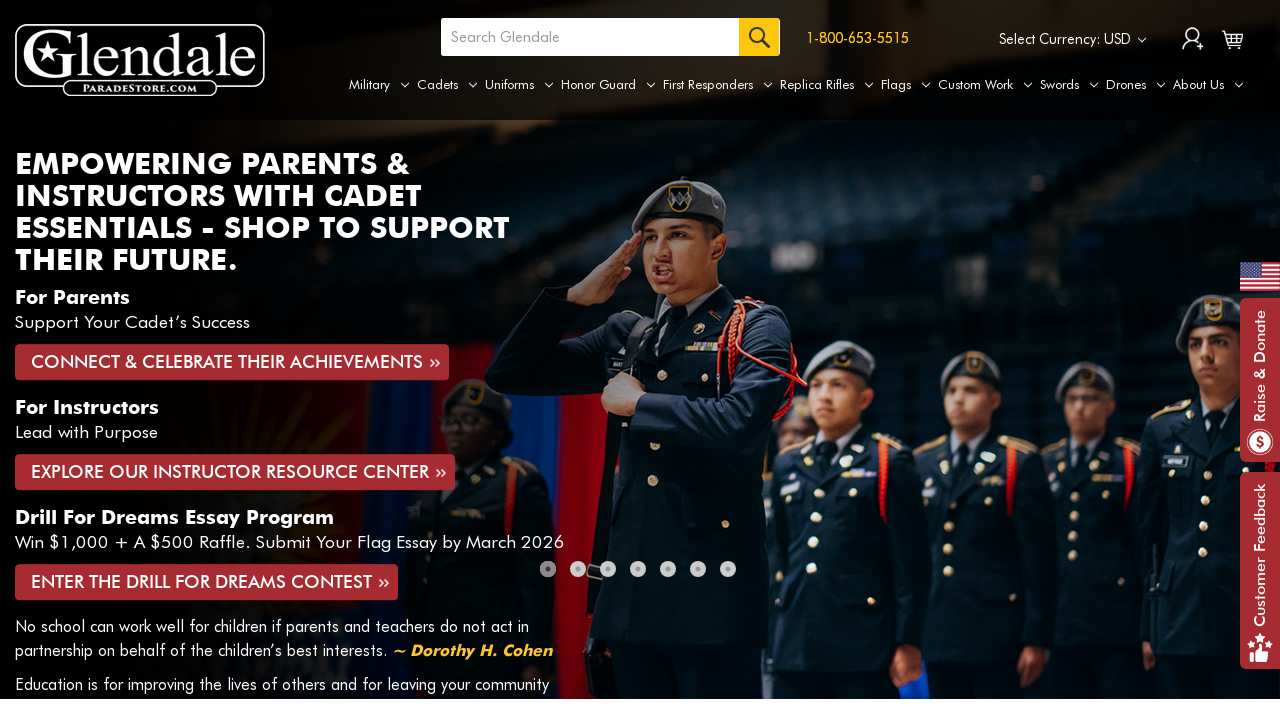

Hovered over Flags tab at (906, 85) on xpath=//a[@aria-label='Flags']
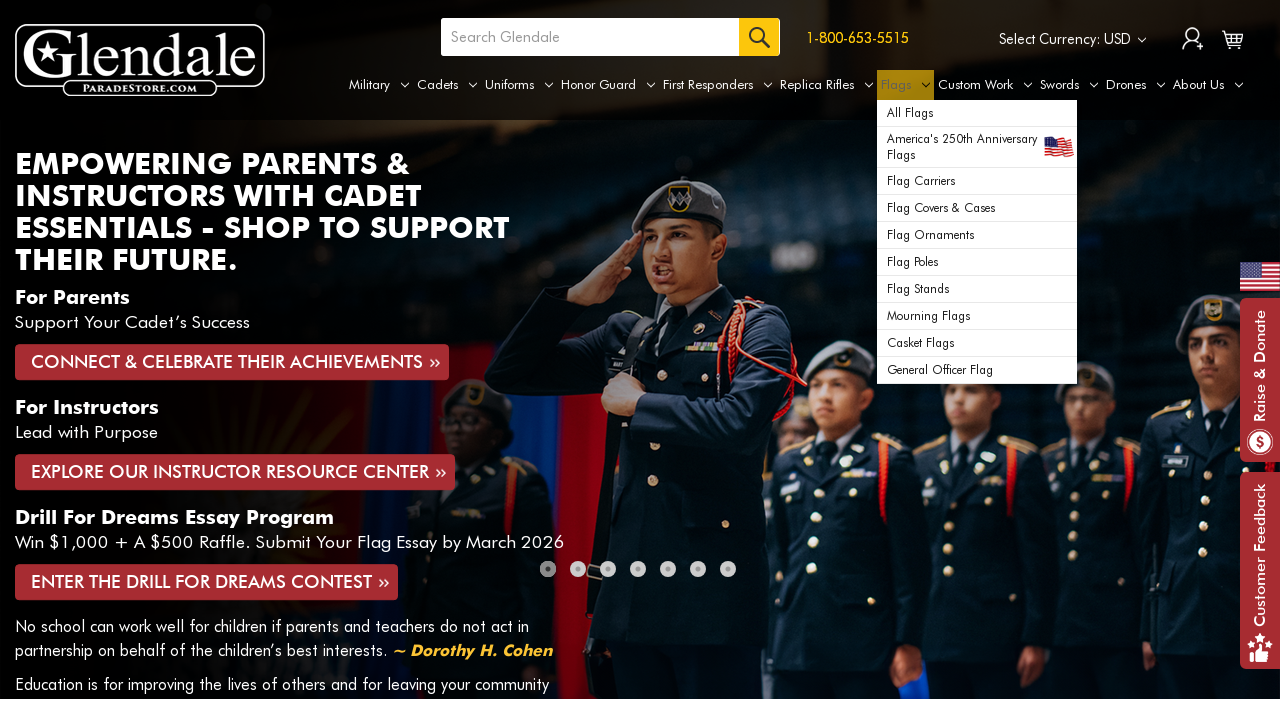

Clicked on Flag Carriers from dropdown menu at (977, 147) on (//div[@id='navPages-25']/ul[@class='navPage-subMenu-list']/li[@class='navPage-s
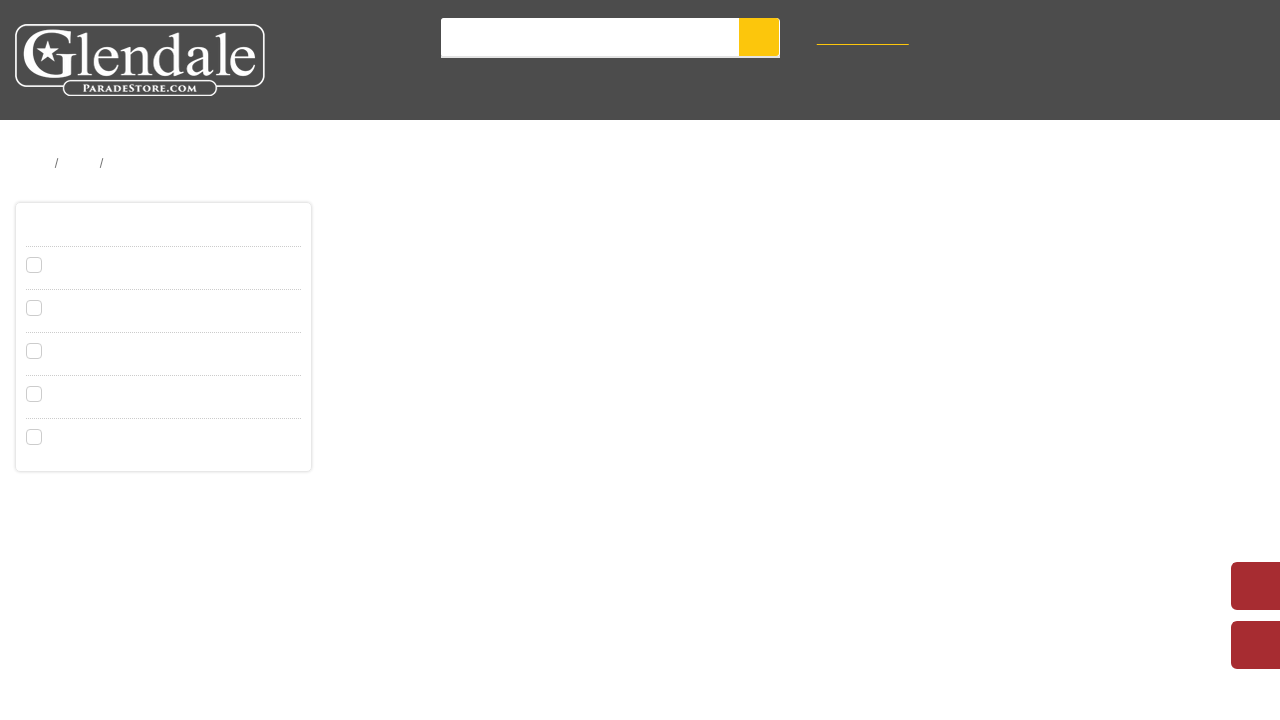

Located all product name elements
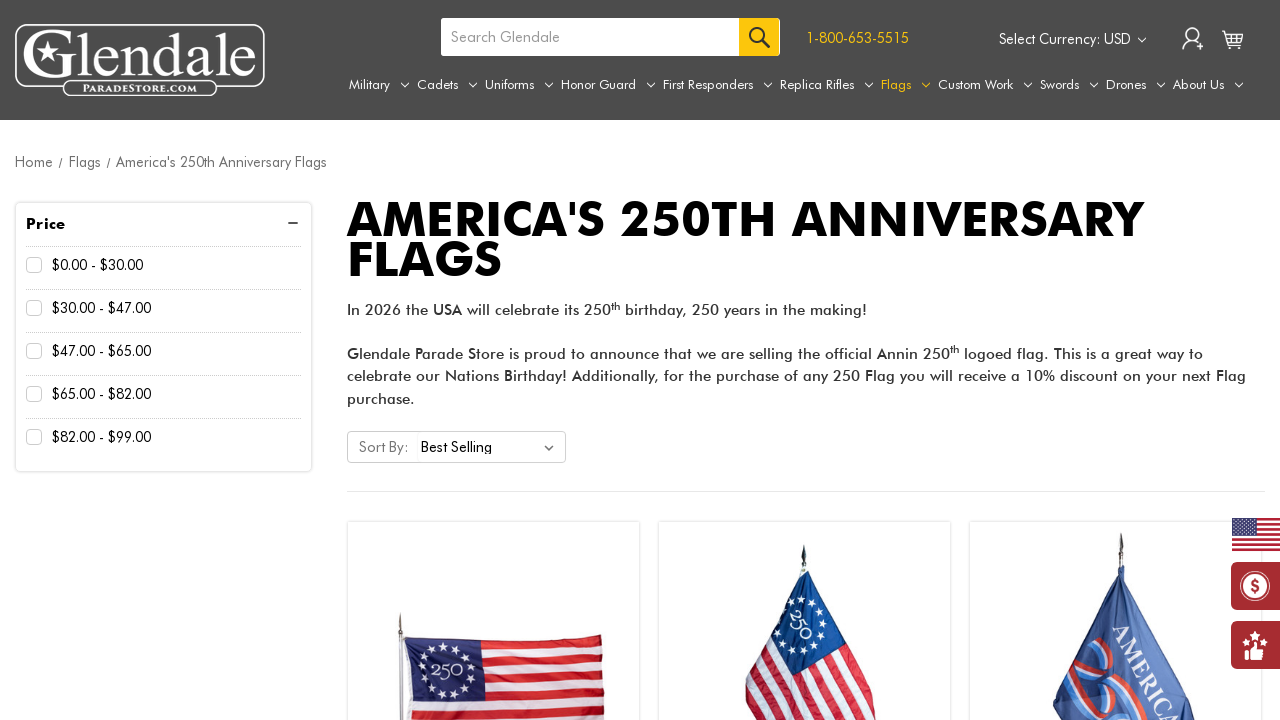

Verified product name 1 is visible
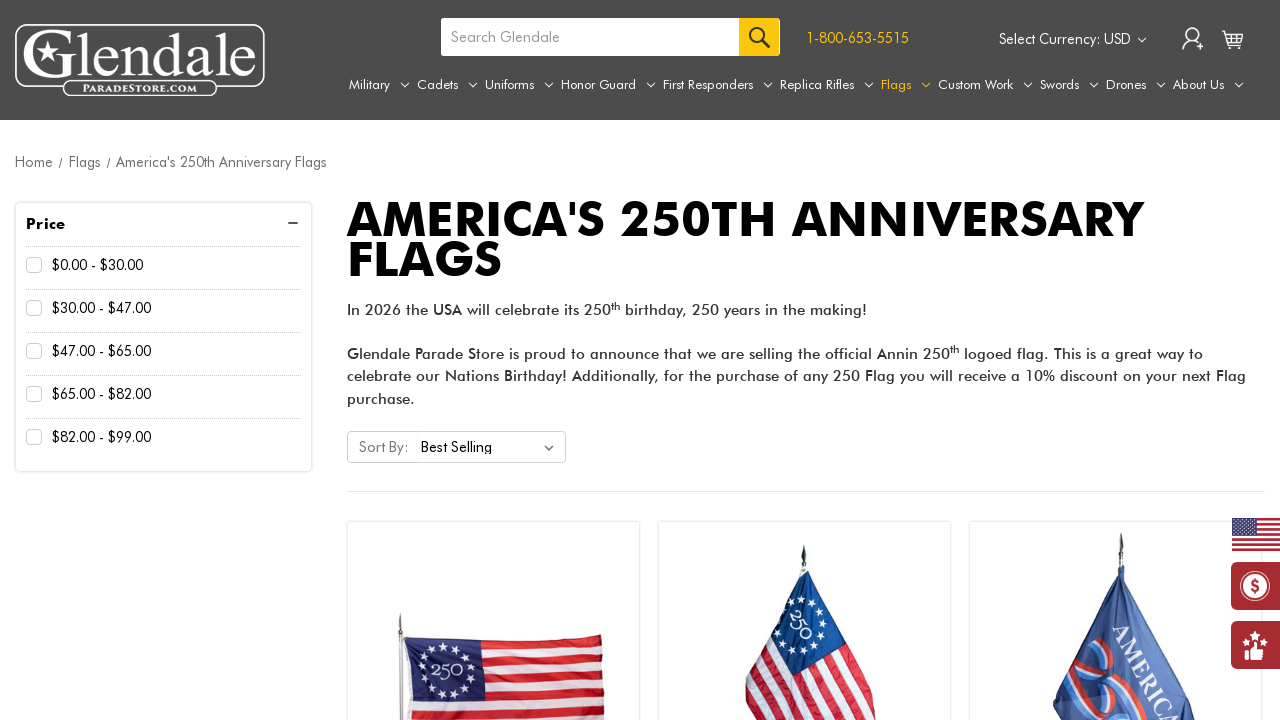

Verified product name 2 is visible
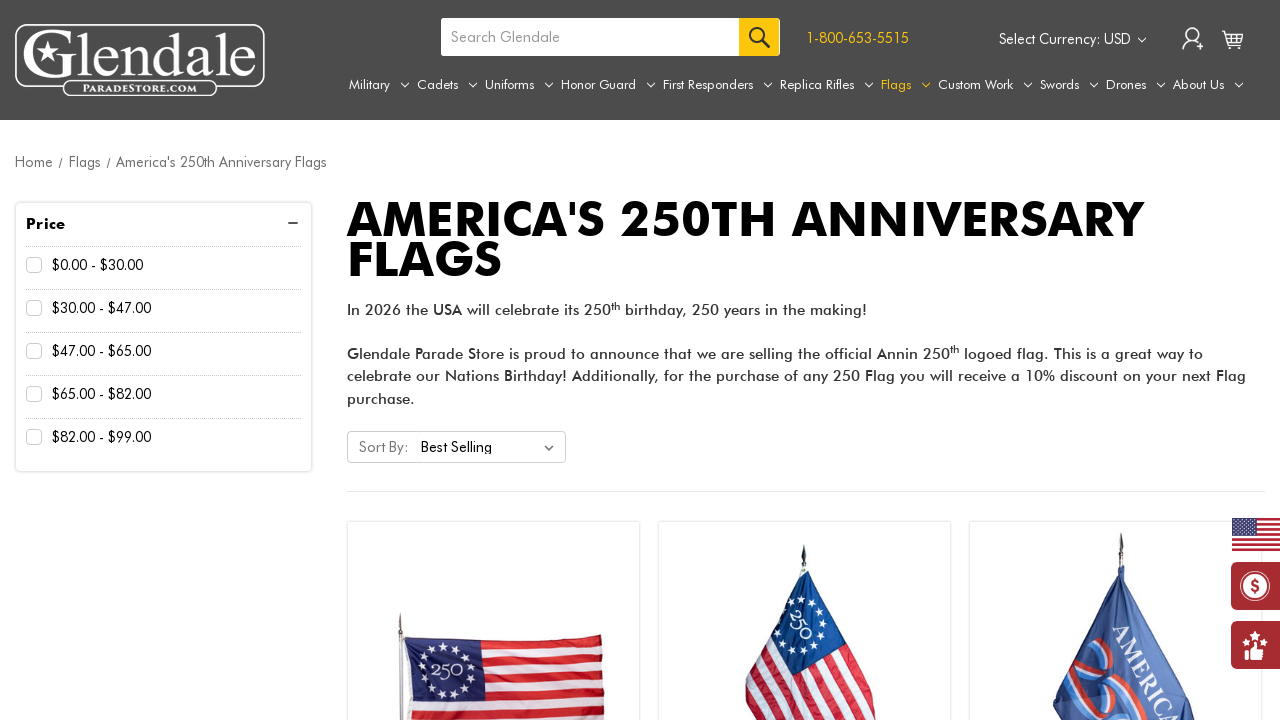

Verified product name 3 is visible
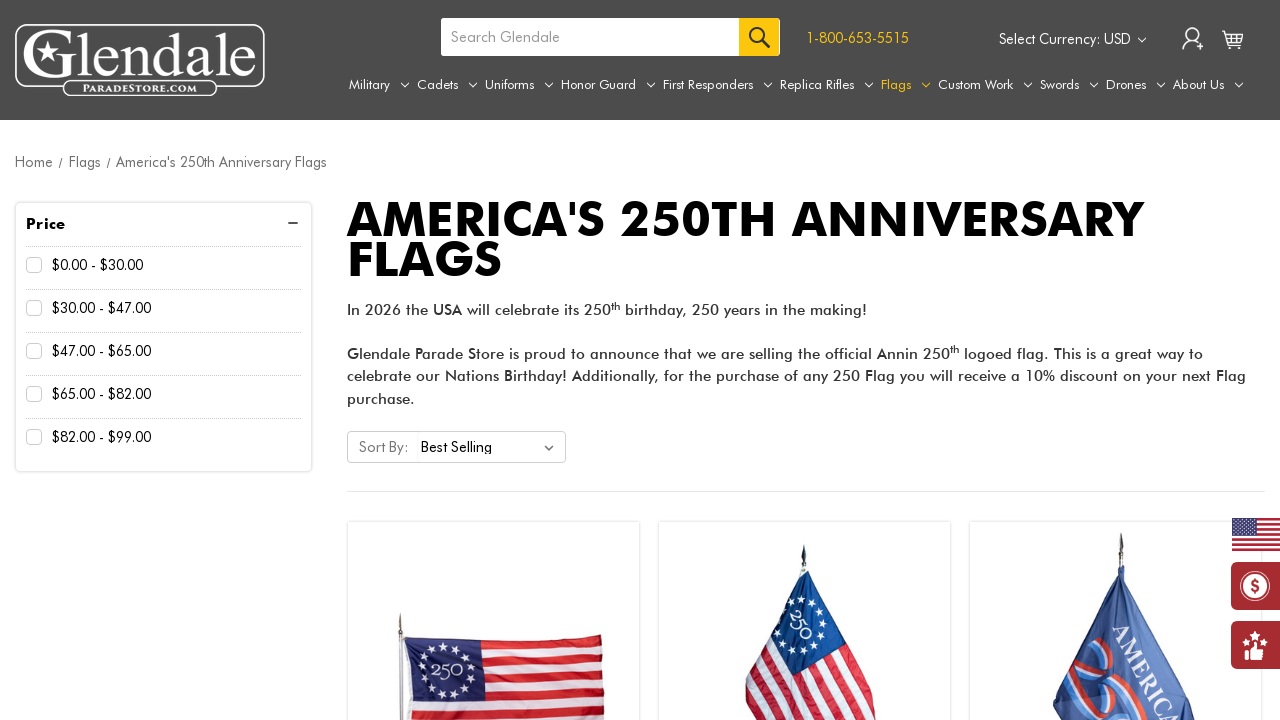

Verified product name 4 is visible
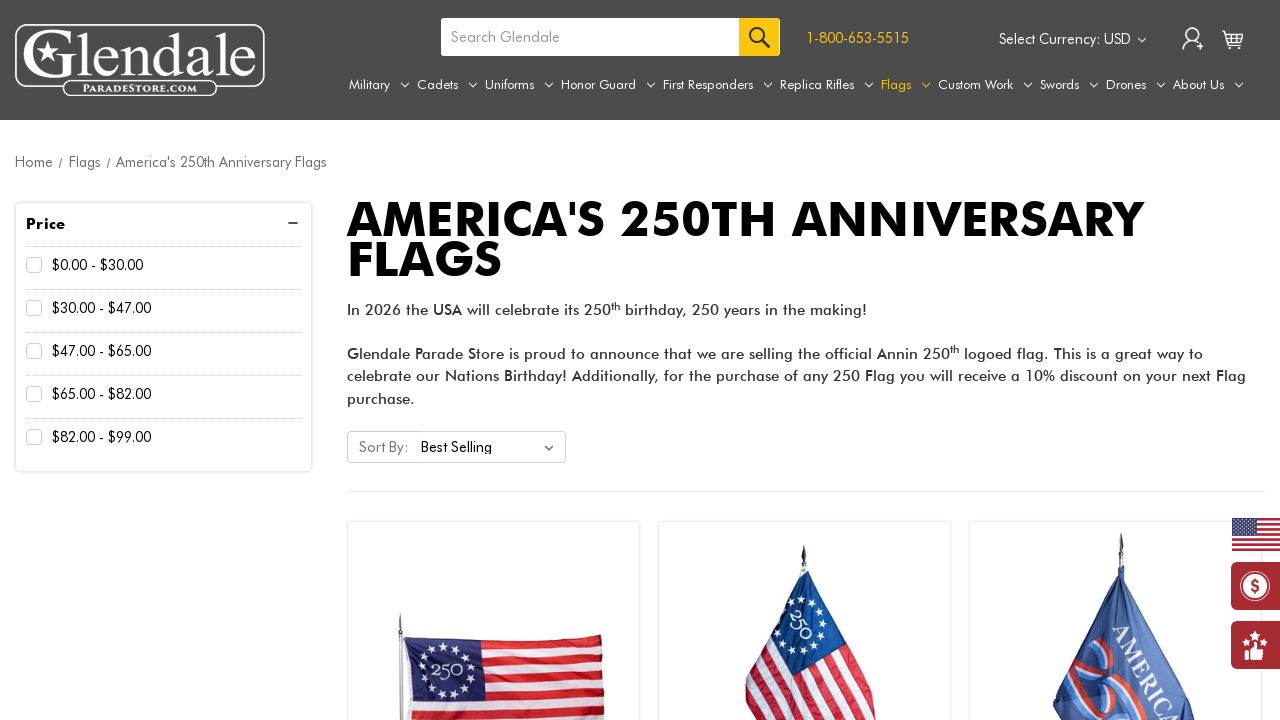

Verified product name 5 is visible
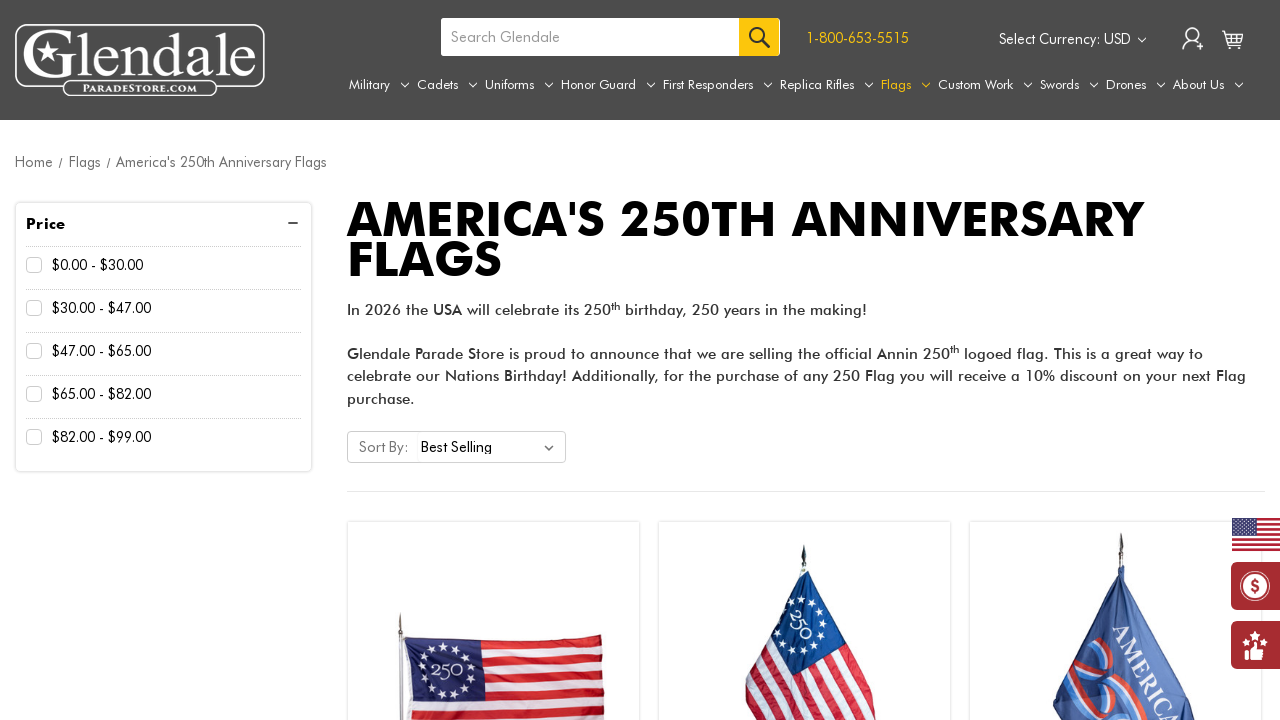

Verified product name 6 is visible
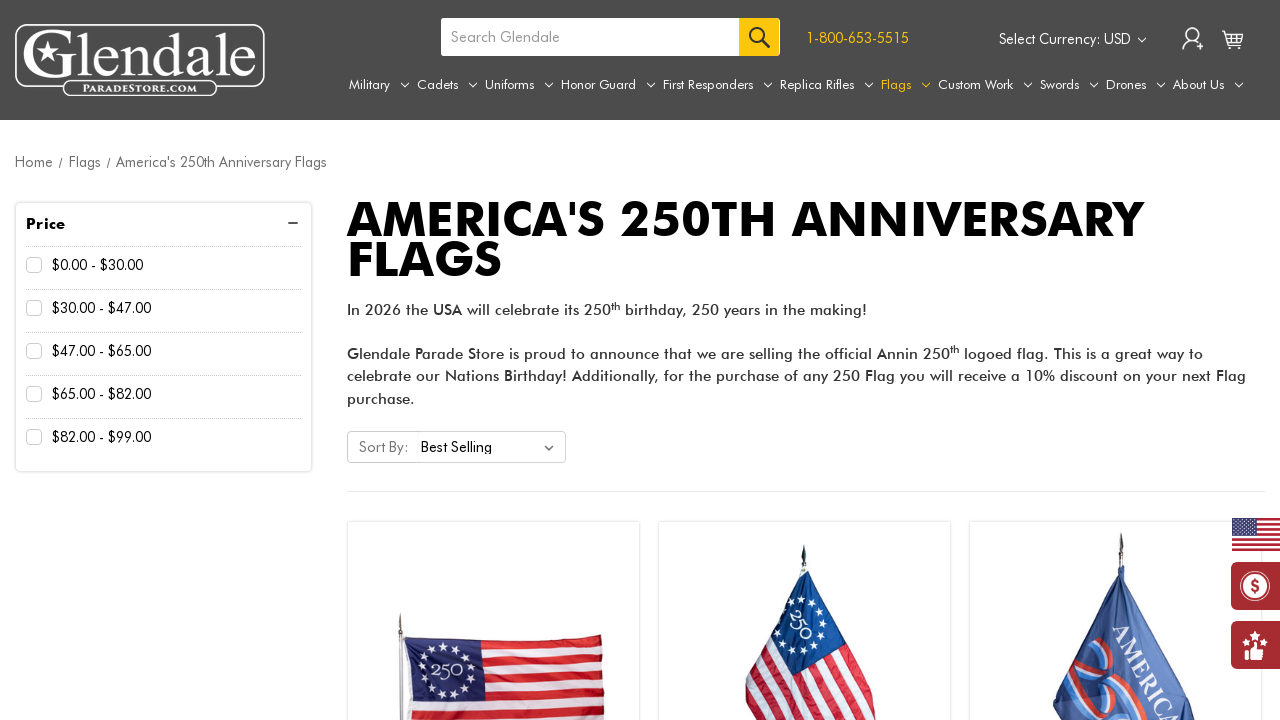

Verified product name 7 is visible
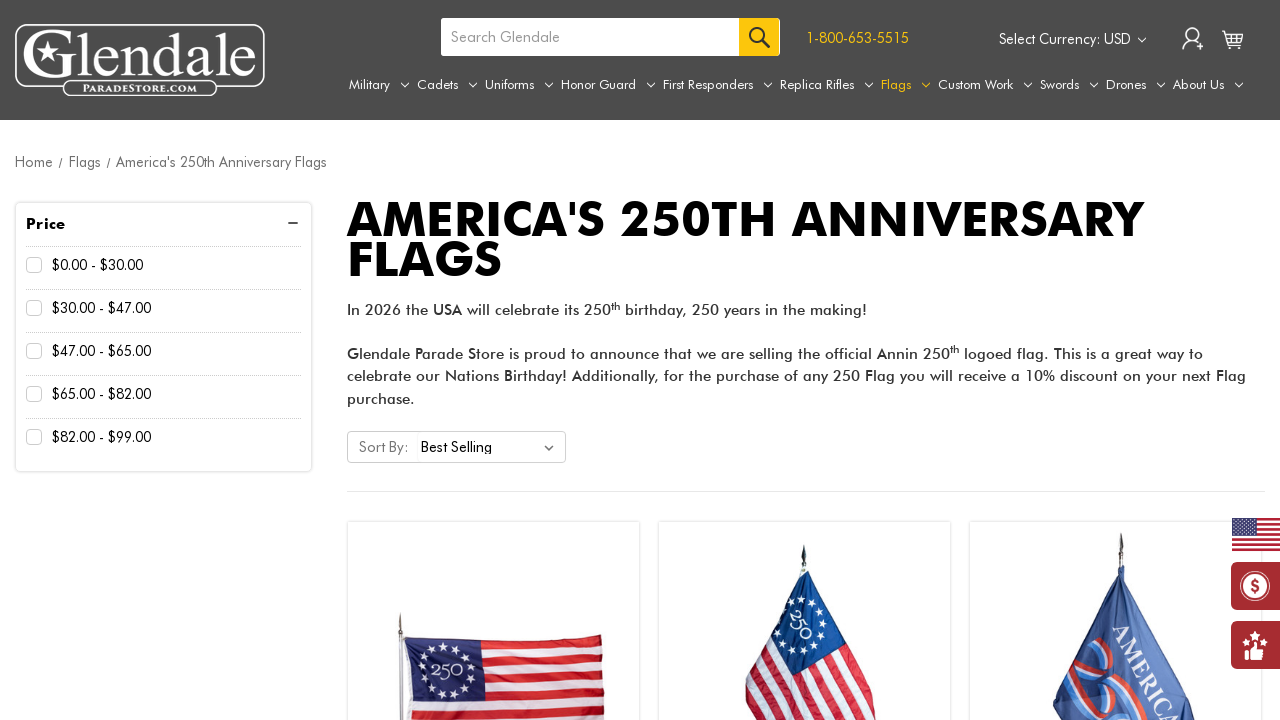

Verified product name 8 is visible
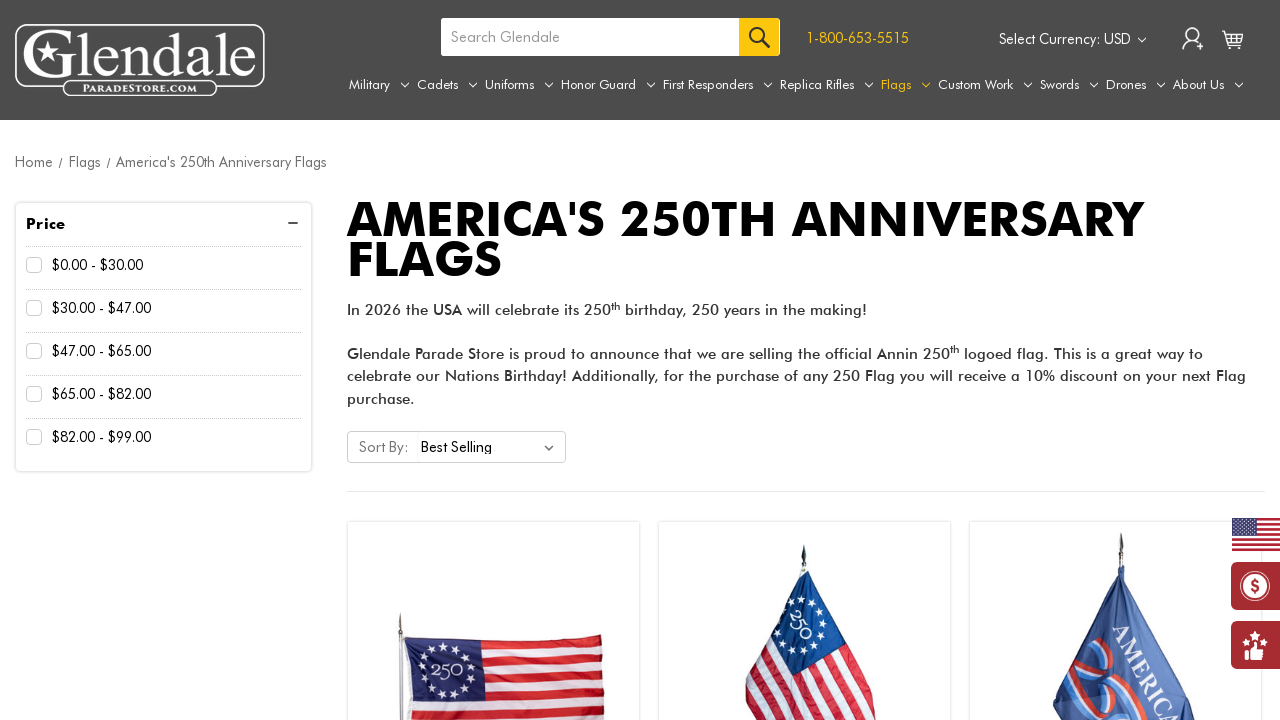

Verified product name 9 is visible
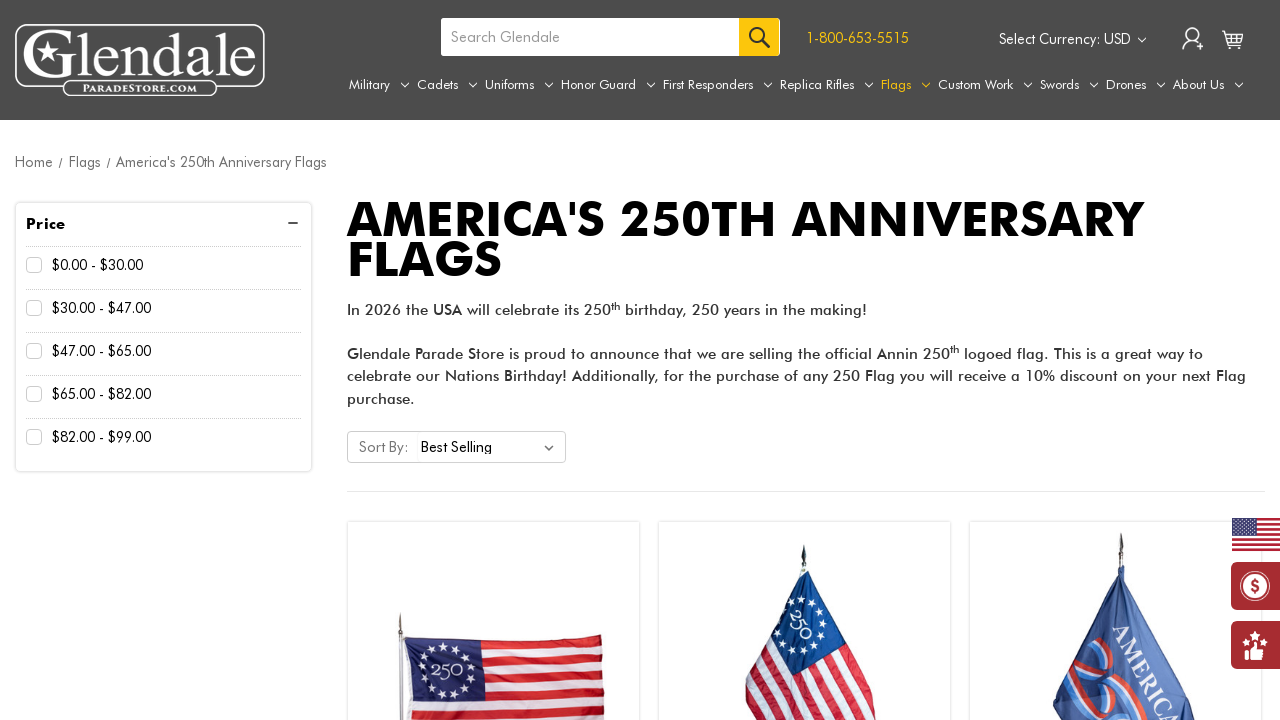

Verified product name 10 is visible
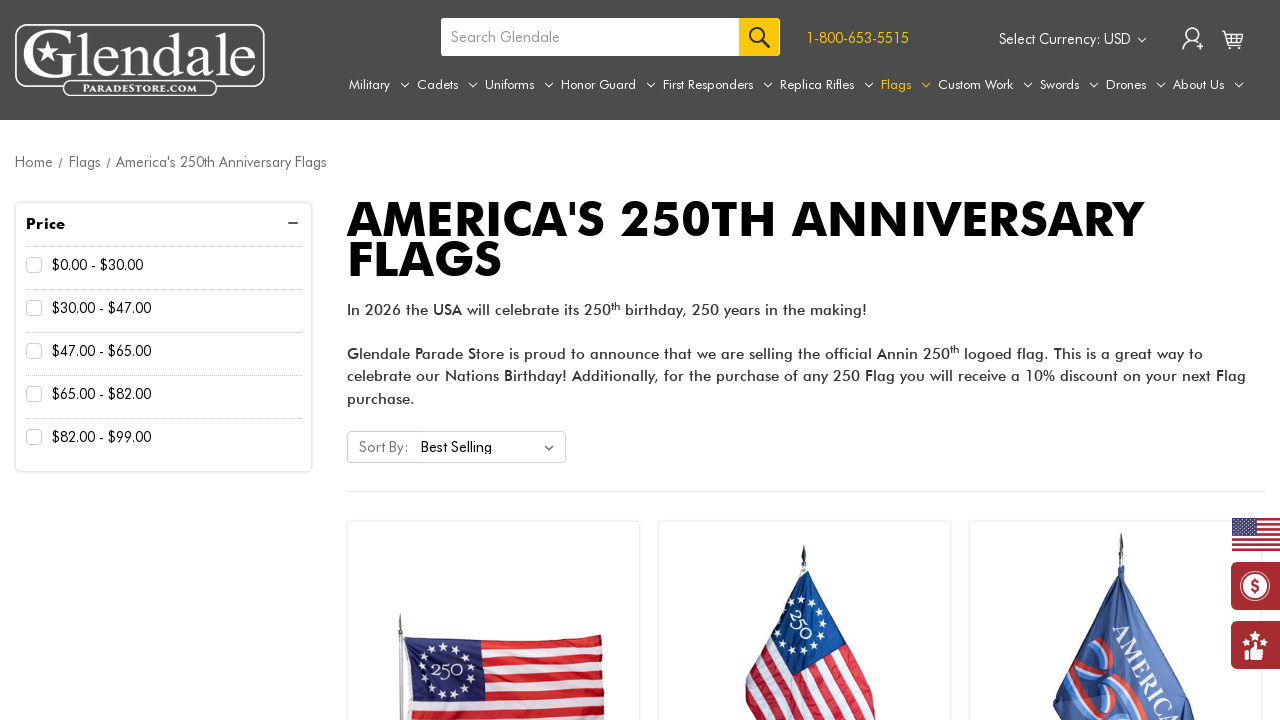

Located all product price elements
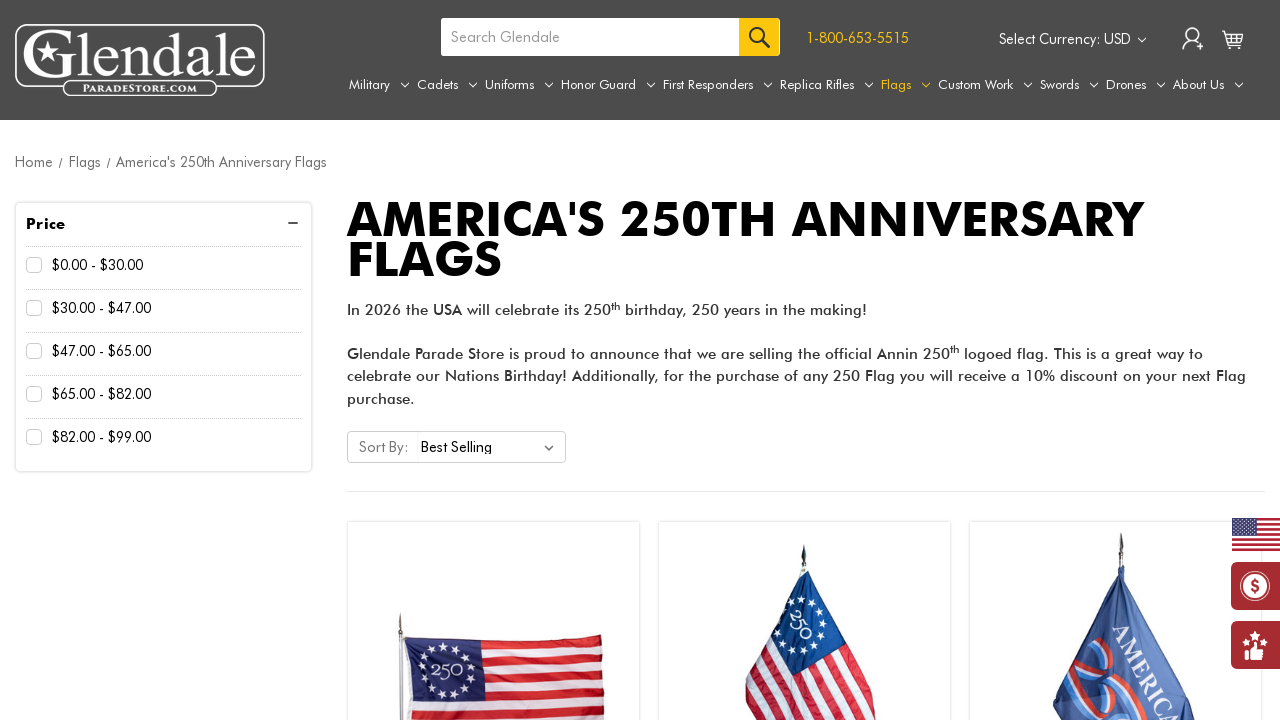

Verified product price at index 5 is visible
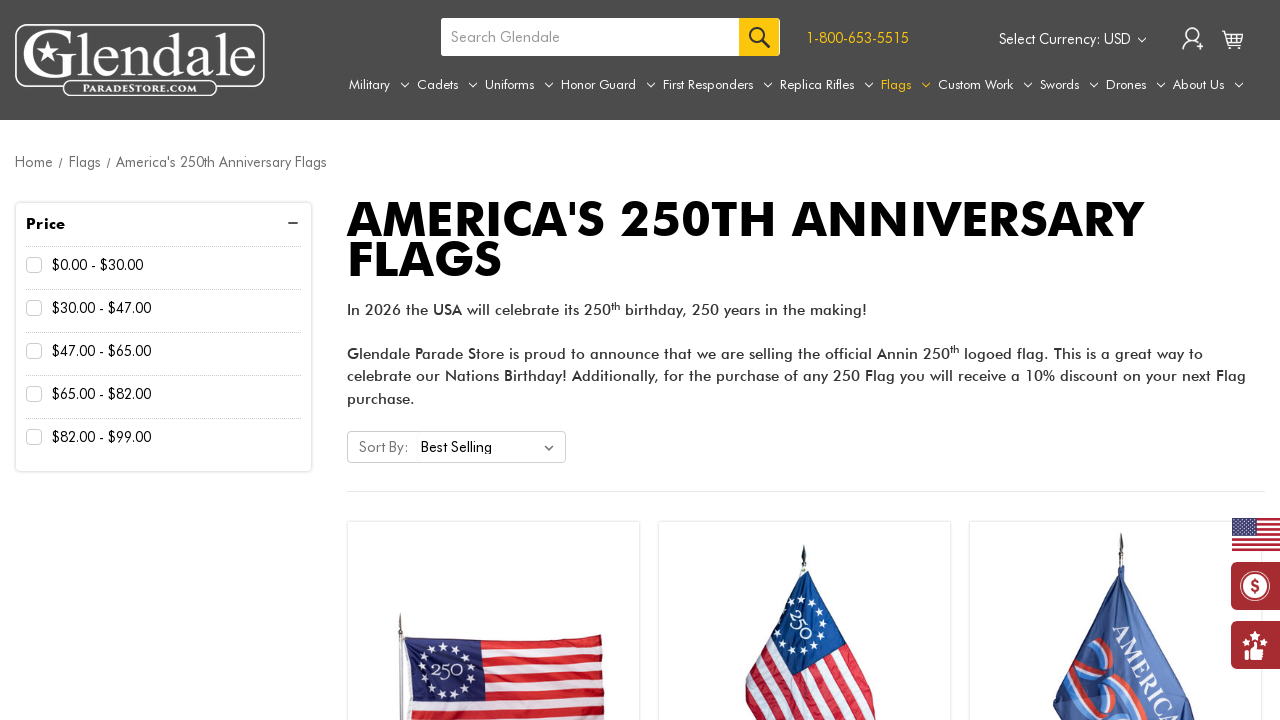

Located all product button elements
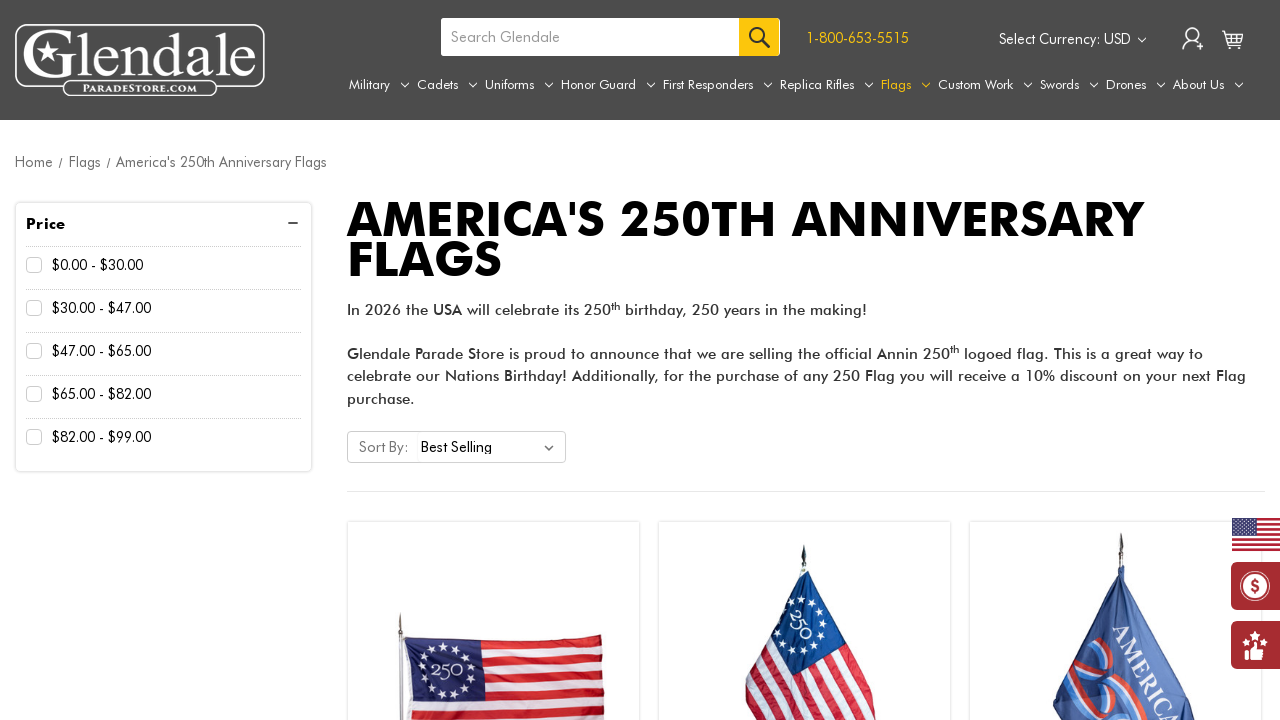

Verified product button 1 is enabled
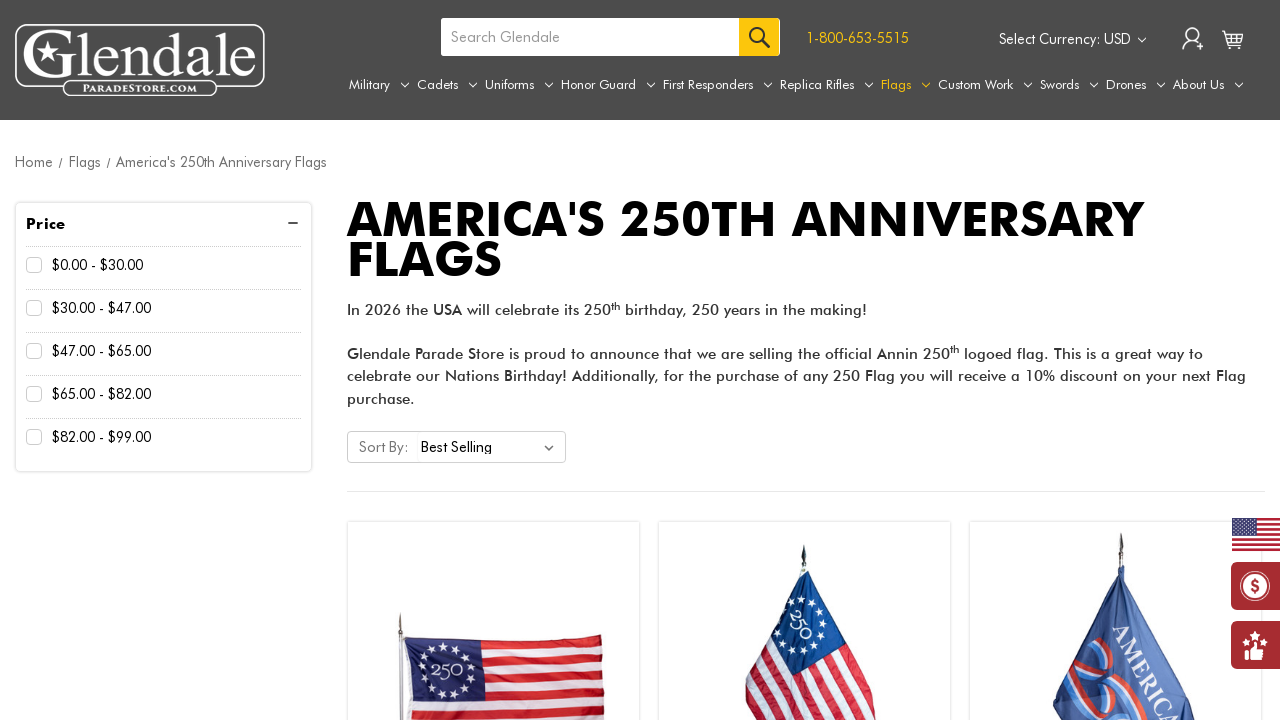

Verified product button 2 is enabled
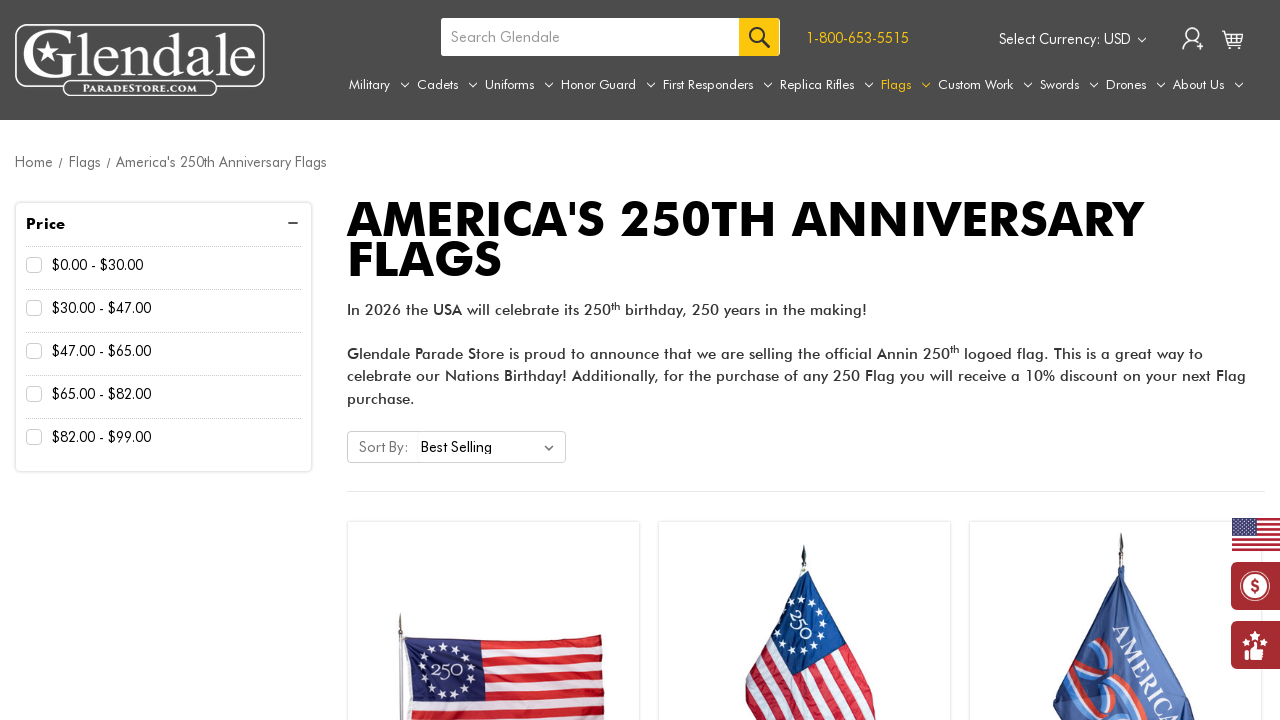

Verified product button 3 is enabled
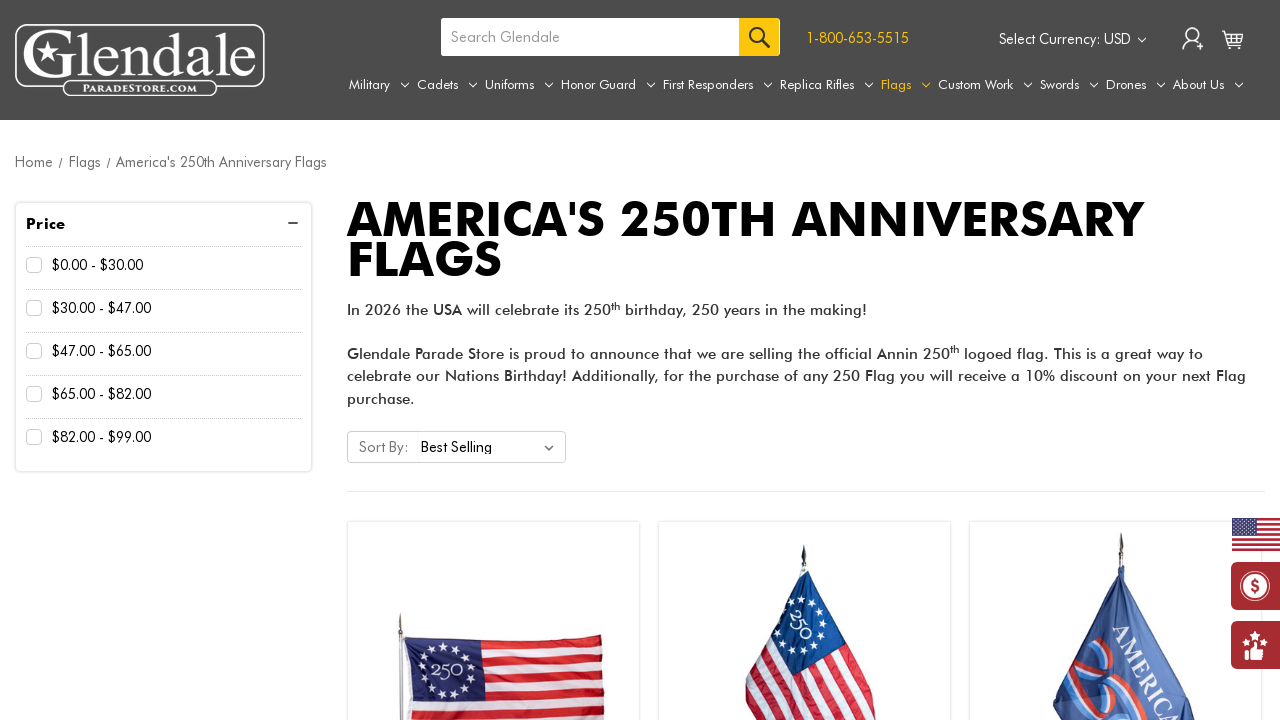

Verified product button 4 is enabled
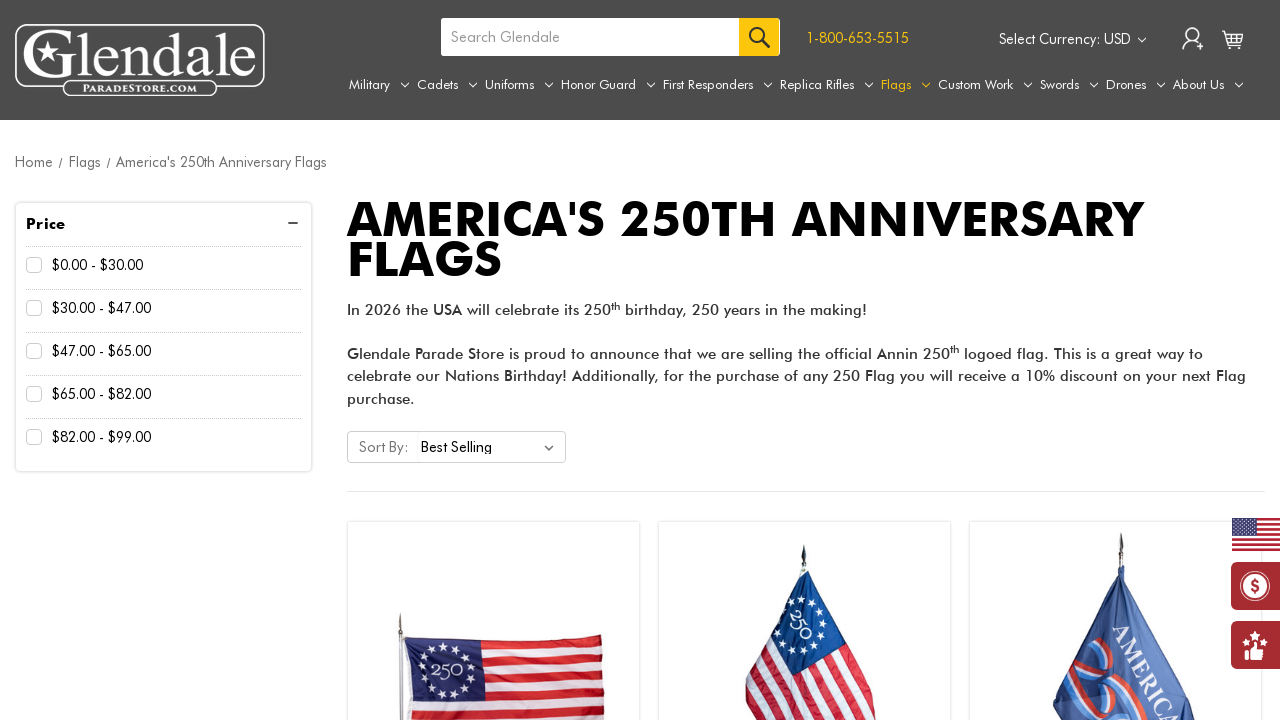

Verified product button 5 is enabled
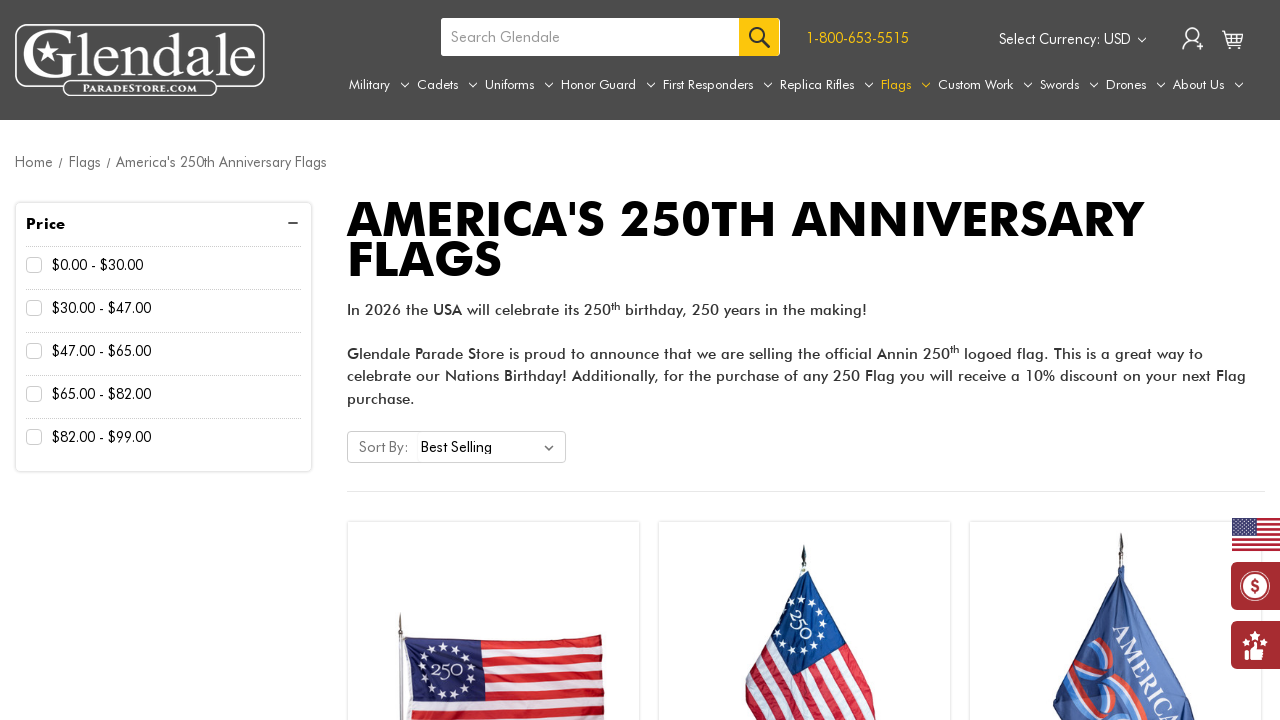

Verified product button 6 is enabled
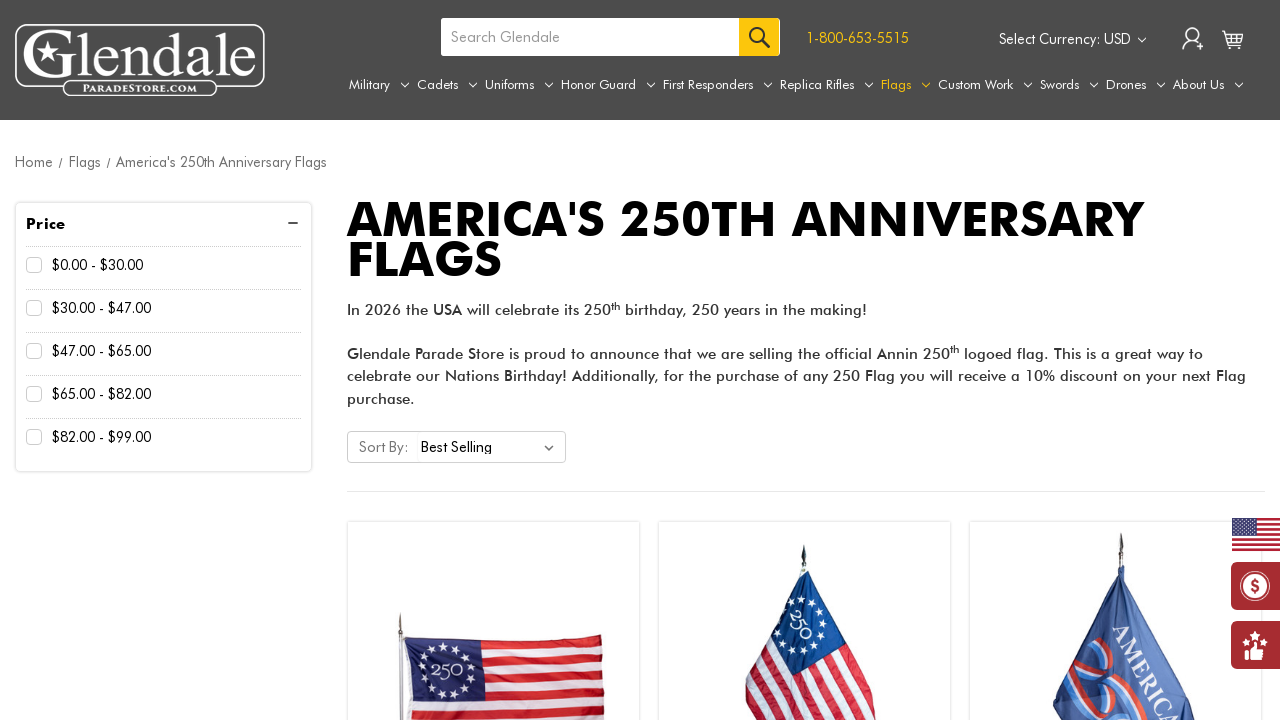

Verified product button 7 is enabled
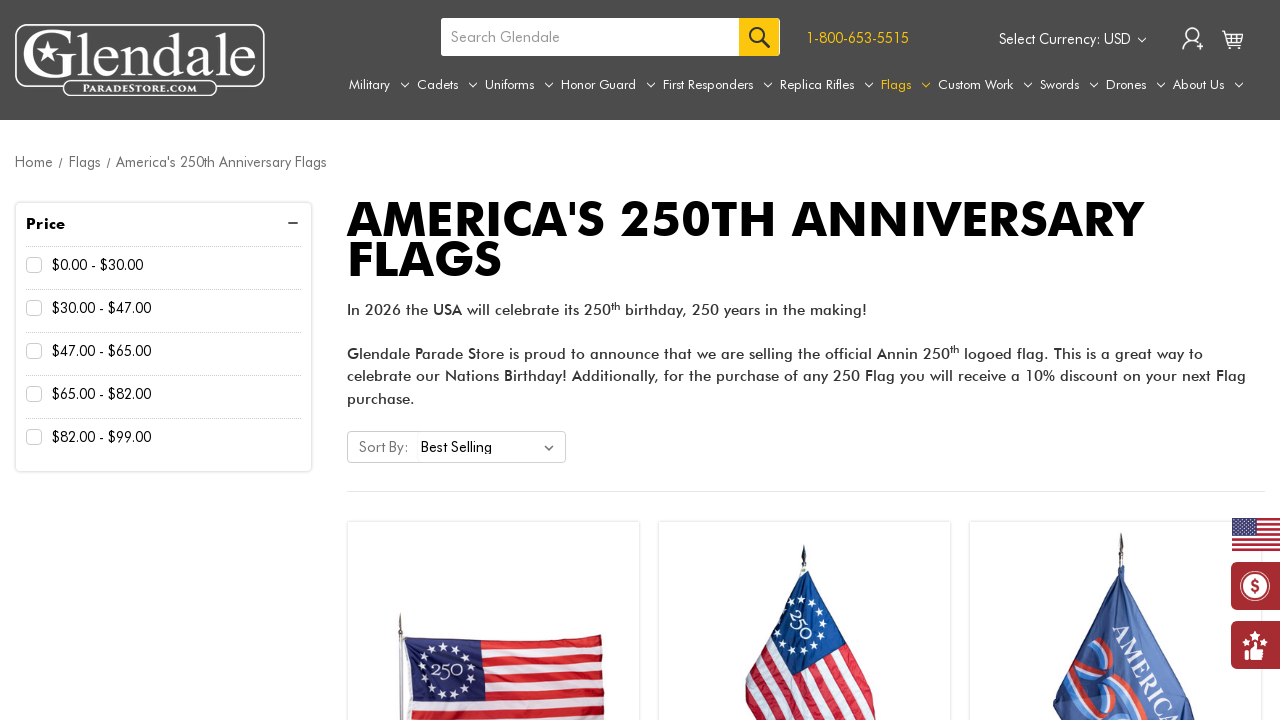

Verified product button 8 is enabled
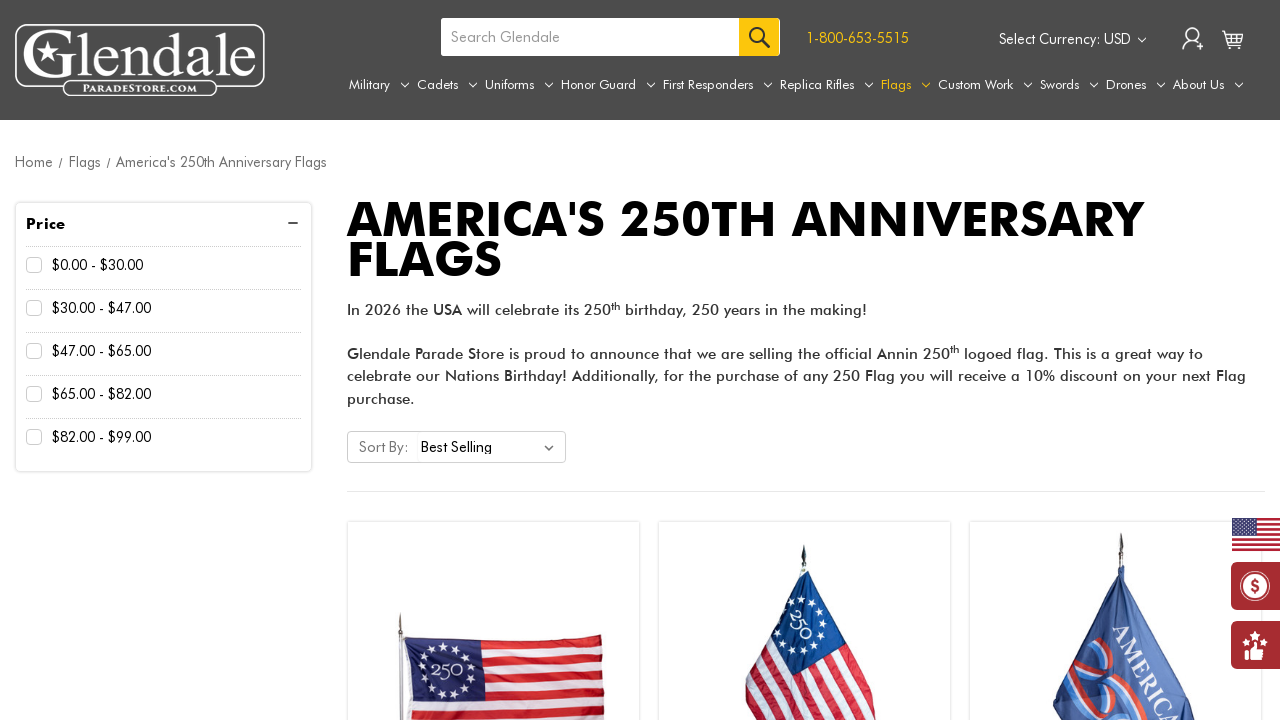

Verified product button 9 is enabled
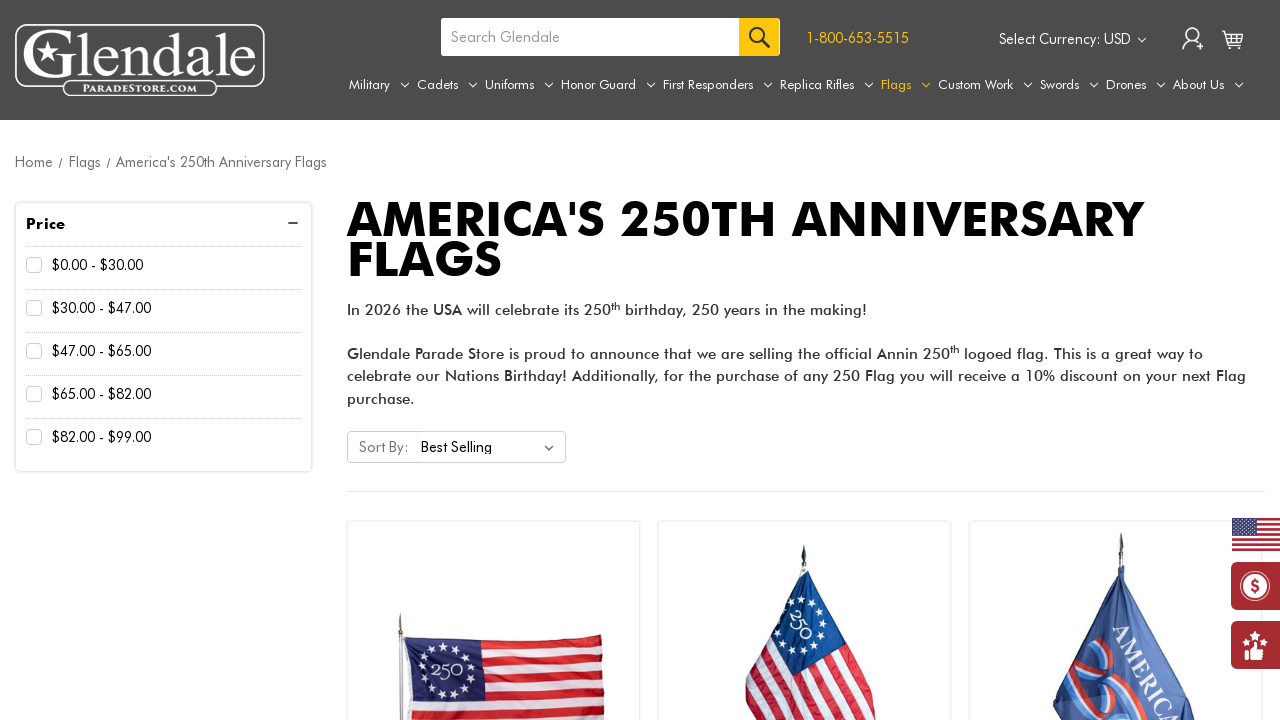

Verified product button 10 is enabled
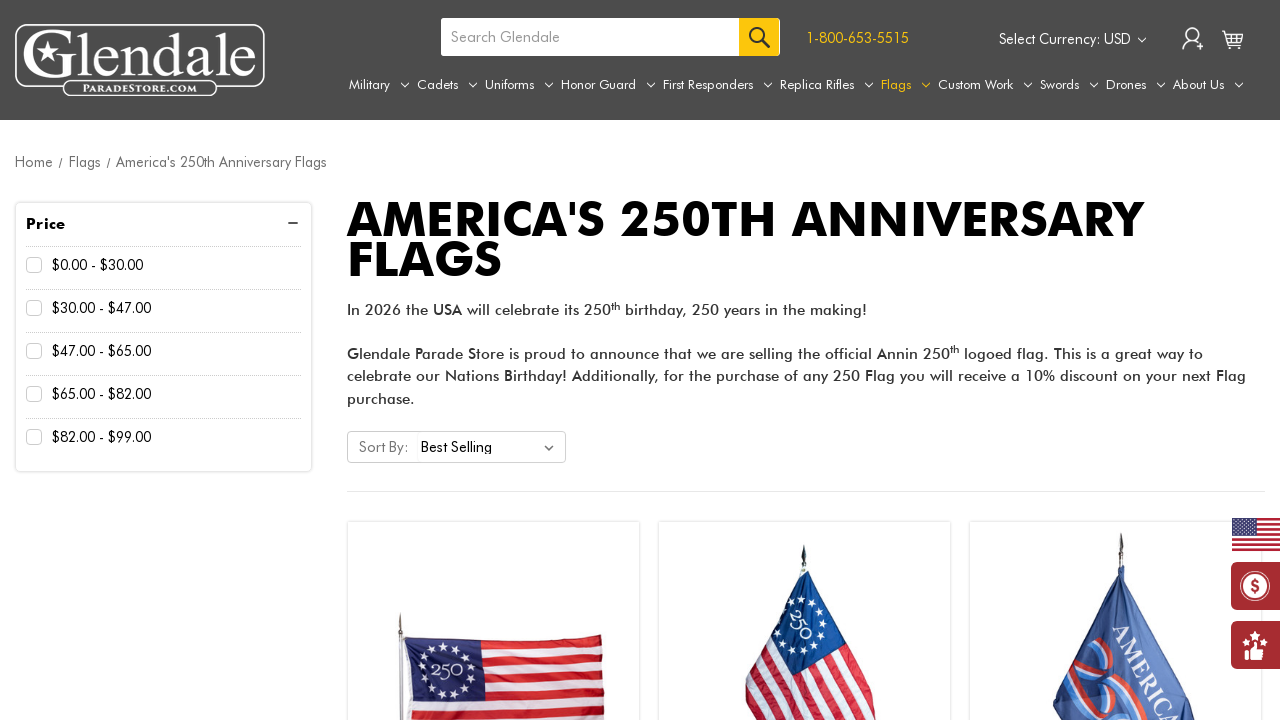

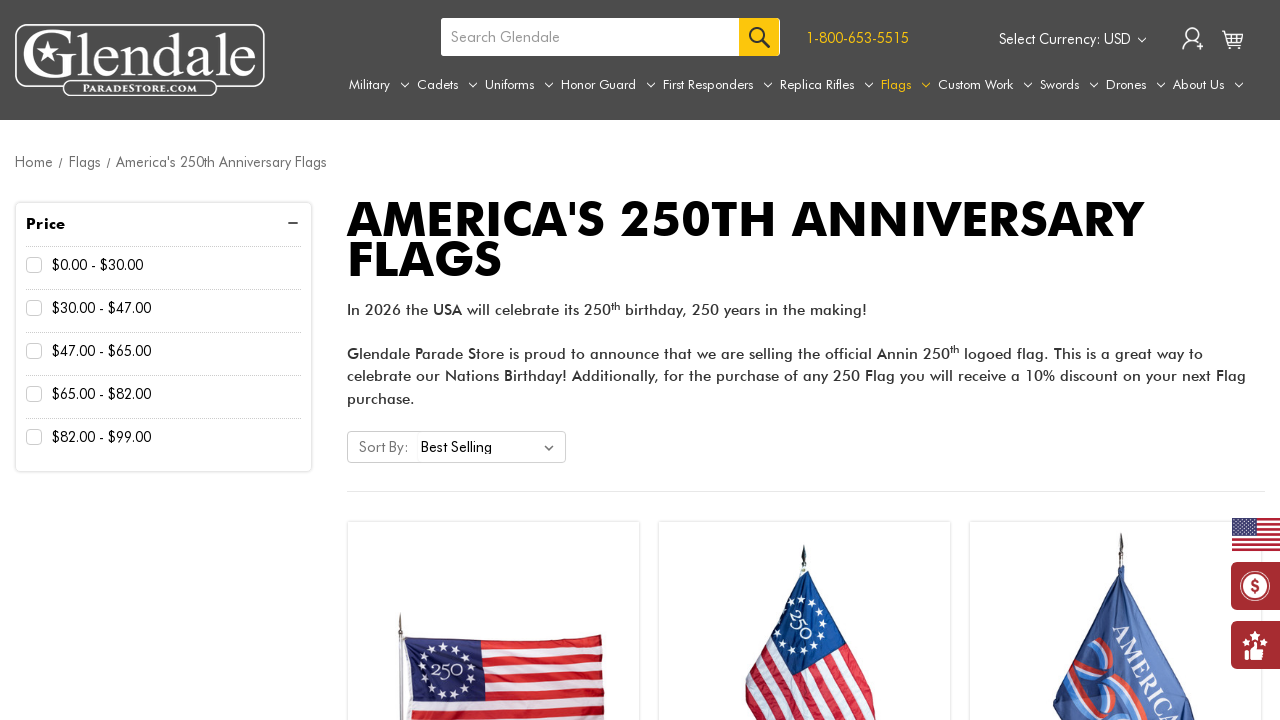